Tests dragging a slider element by a specific offset

Starting URL: https://jqueryui.com/slider/

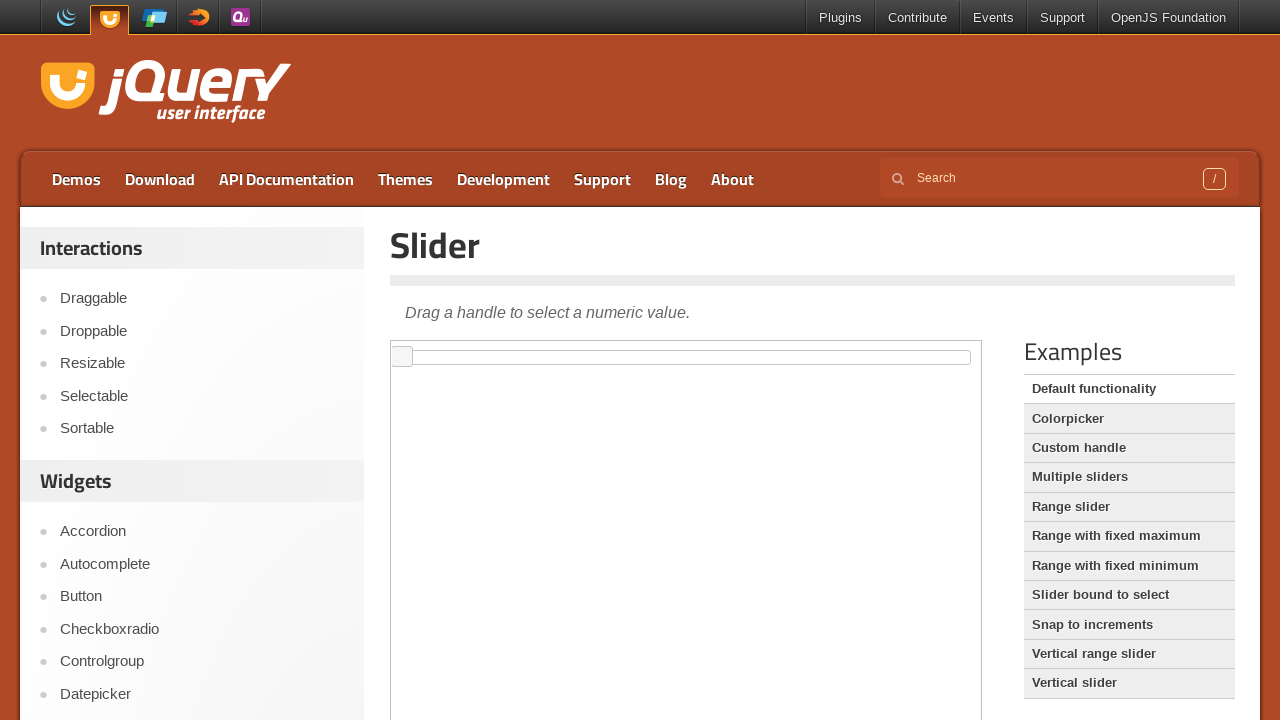

Located the iframe containing the slider
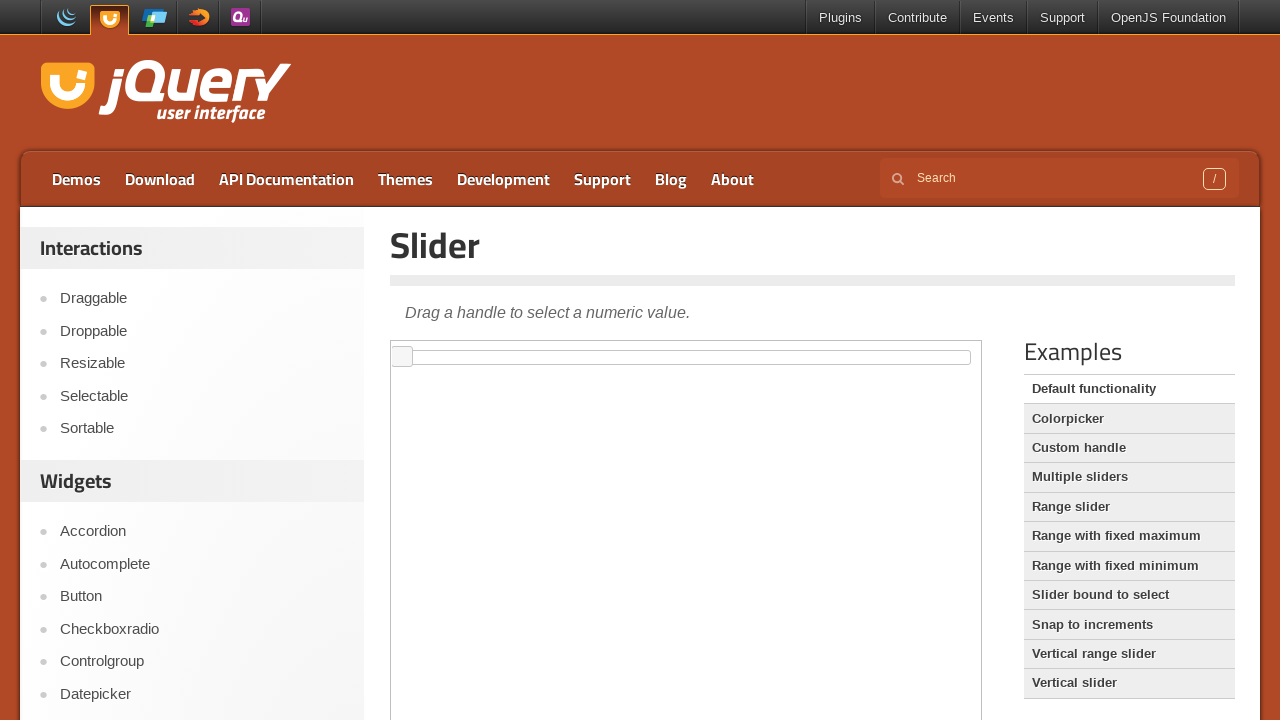

Located the slider element with id 'slider'
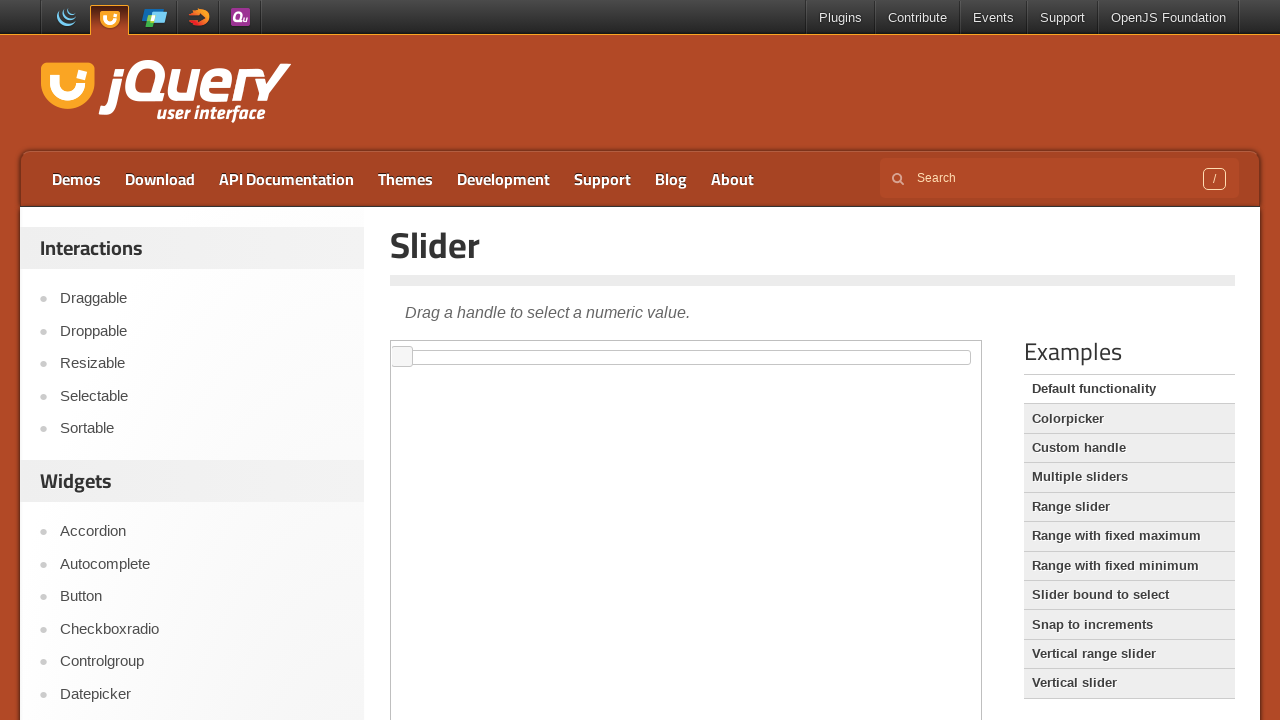

Dragged slider by 100 pixels to the right at (501, 351)
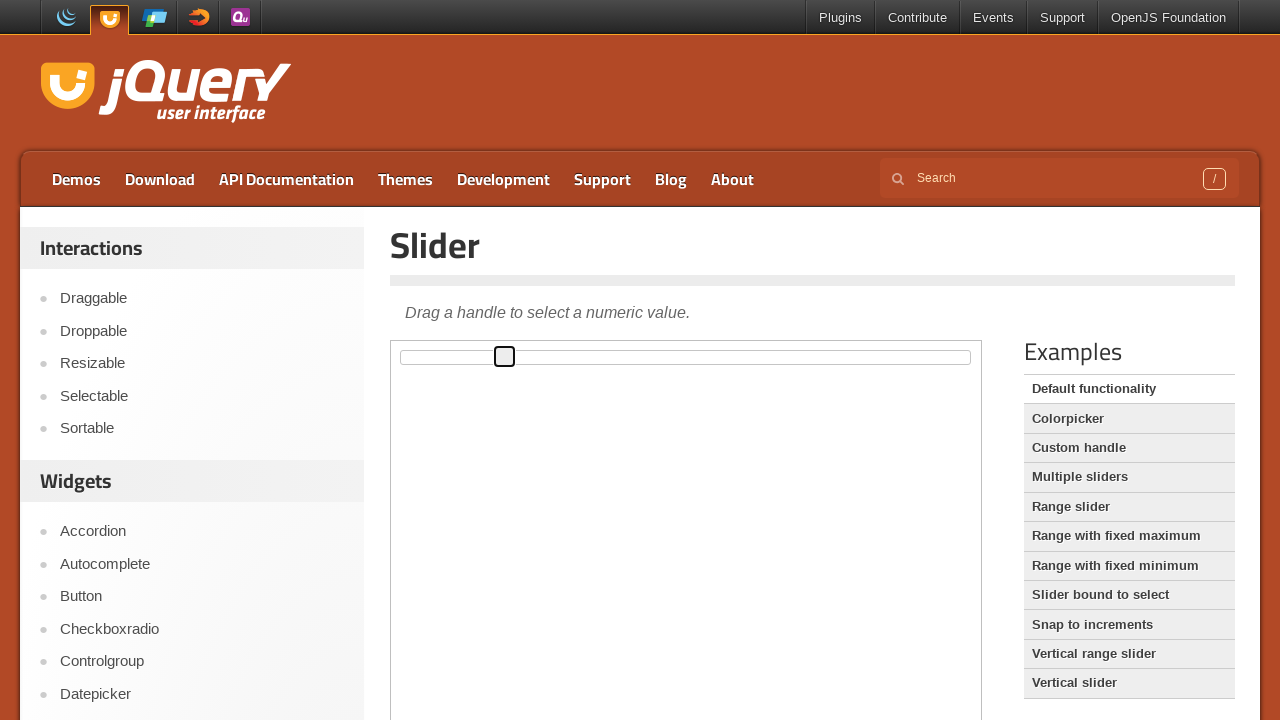

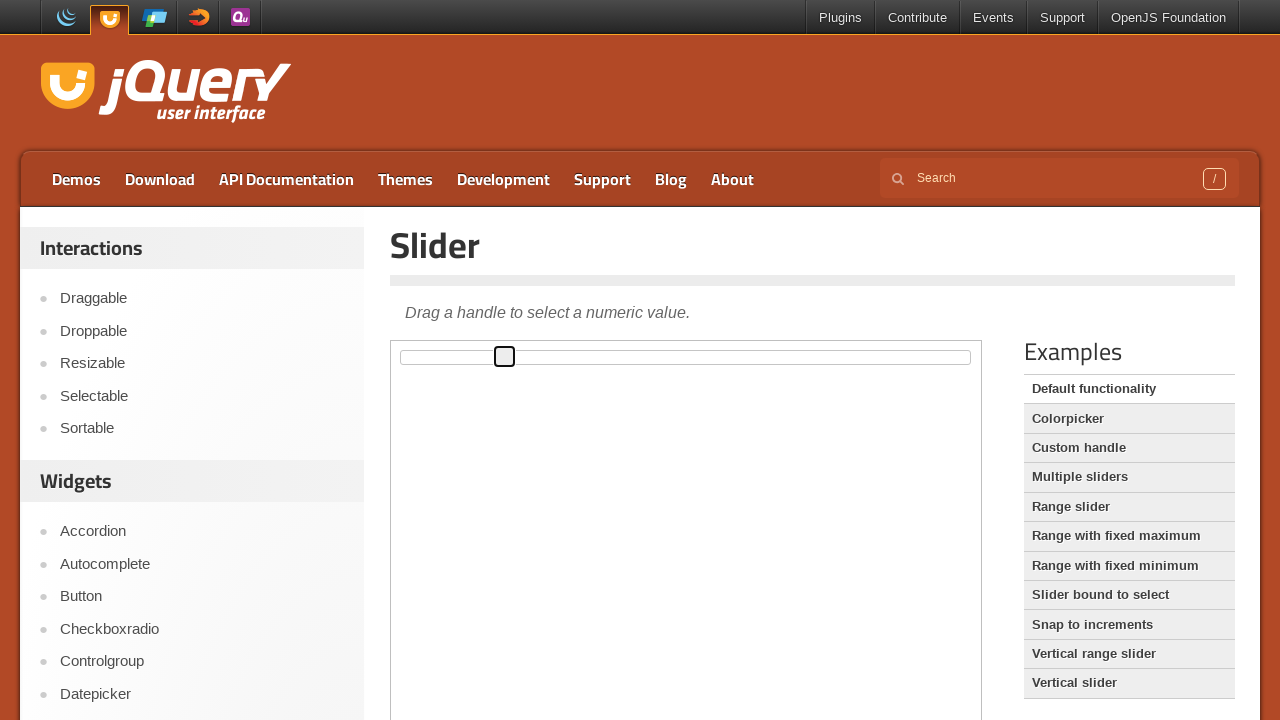